Tests dynamic loading functionality by clicking a start button, waiting for a finish element to appear, and verifying the displayed text says "Hello World!"

Starting URL: http://the-internet.herokuapp.com/dynamic_loading/2

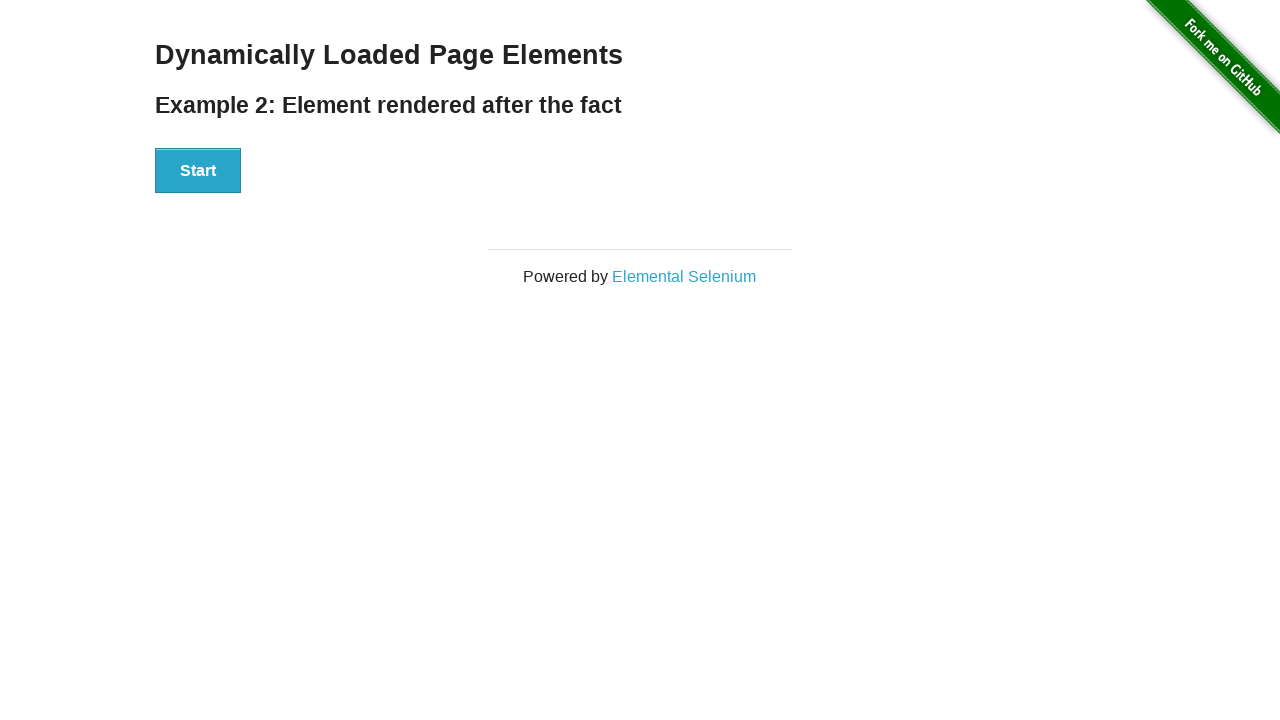

Clicked the start button to initiate dynamic loading at (198, 171) on #start button
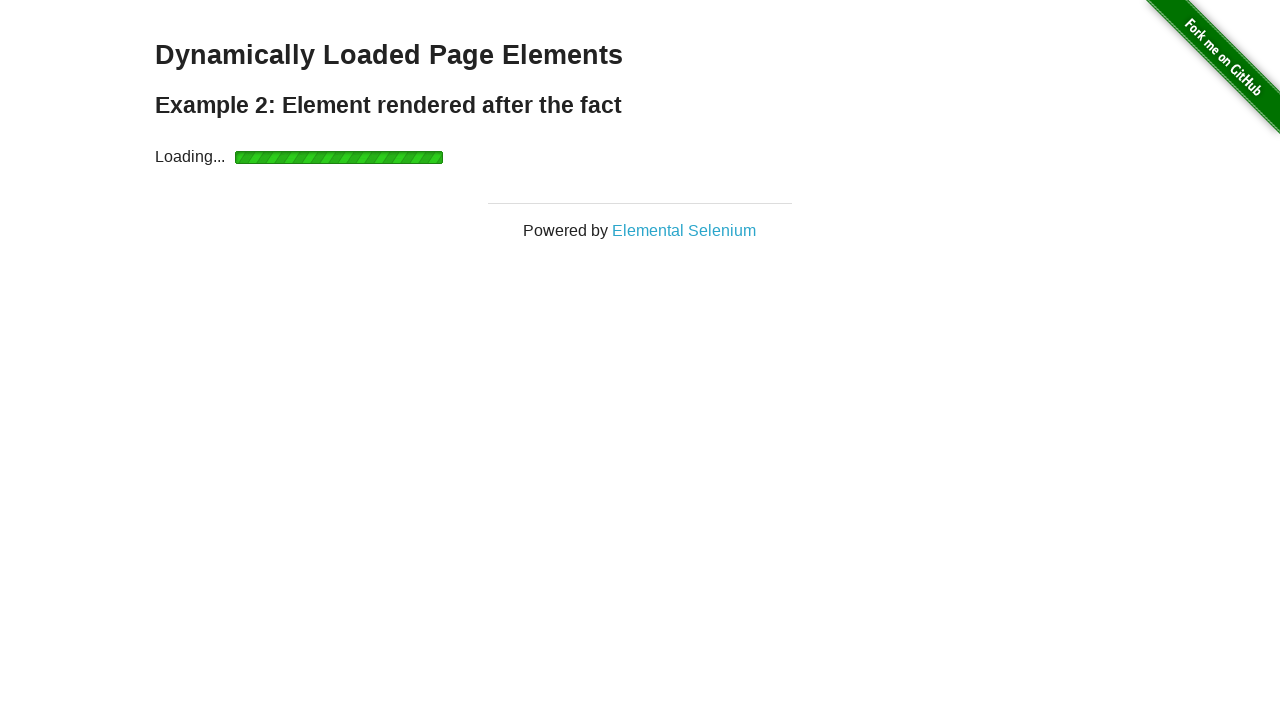

Waited for finish element to appear
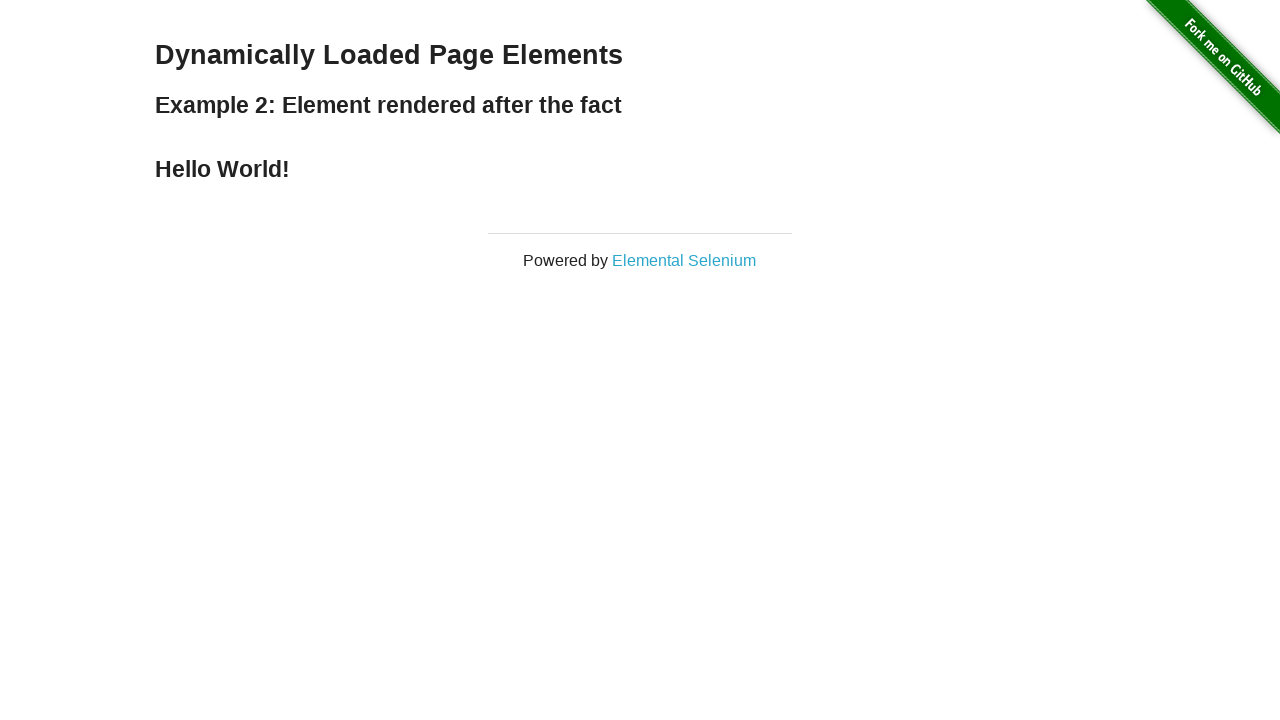

Retrieved text content from finish element
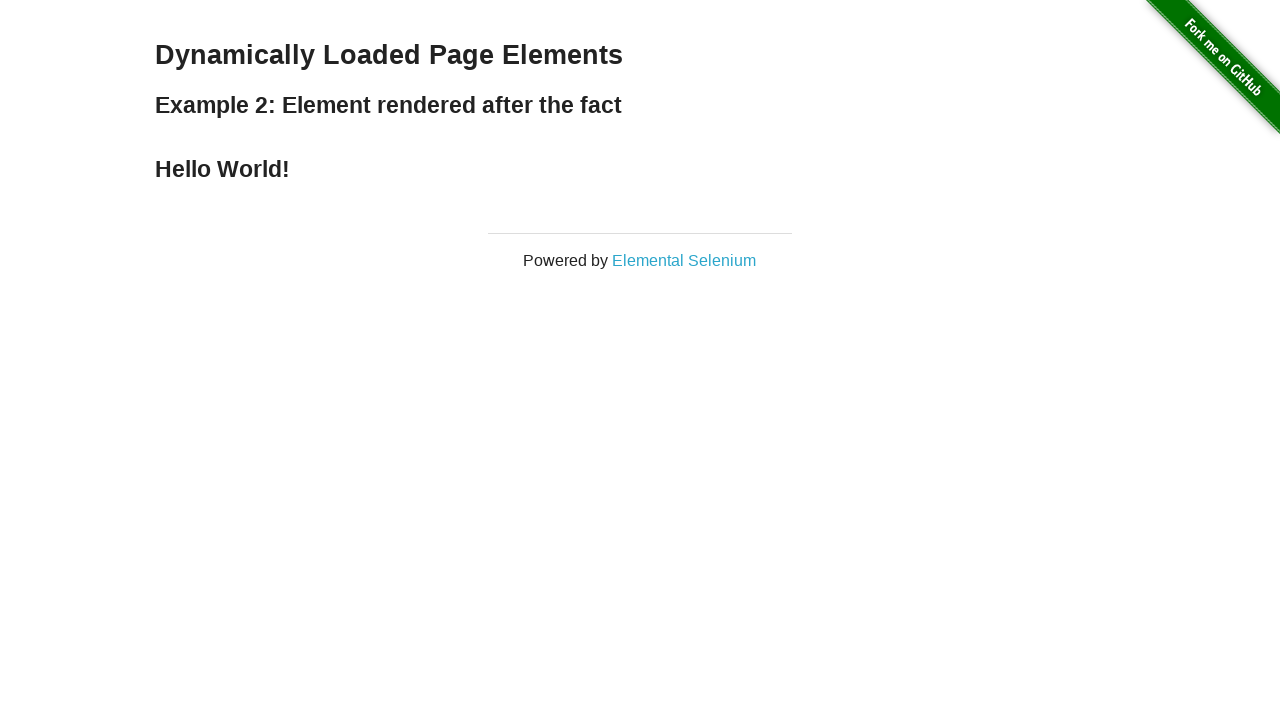

Verified finish element displays 'Hello World!'
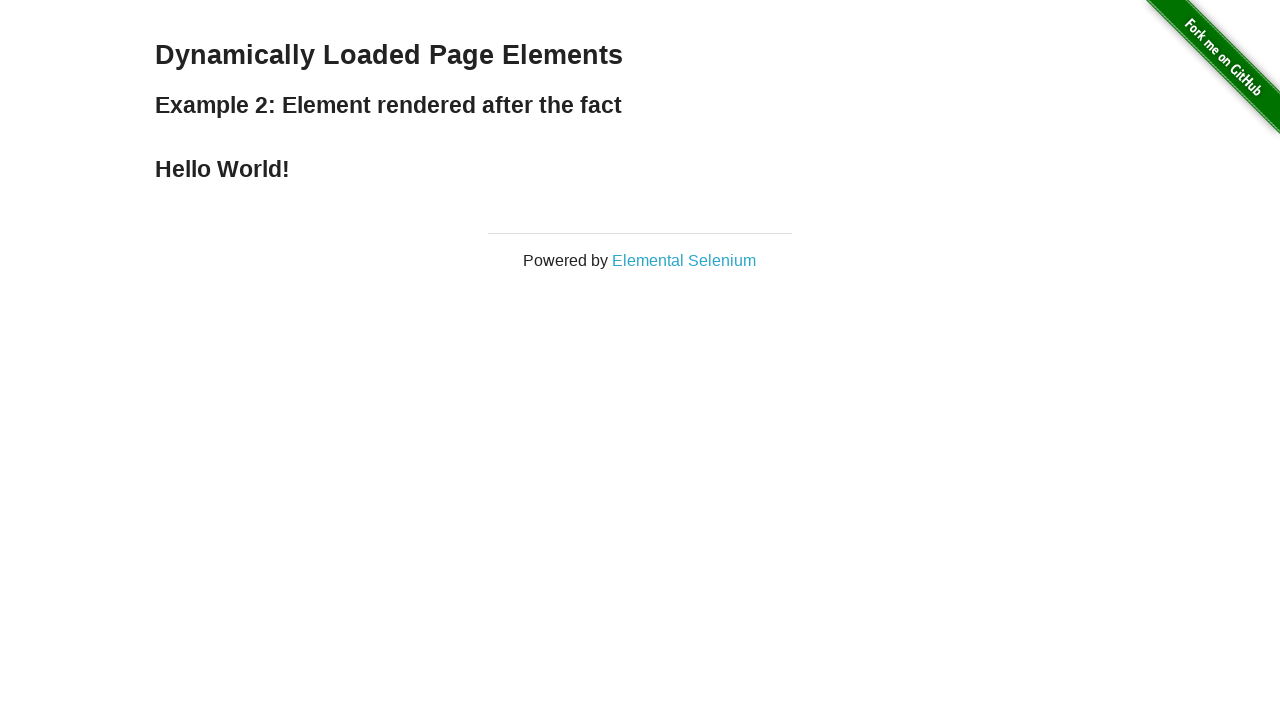

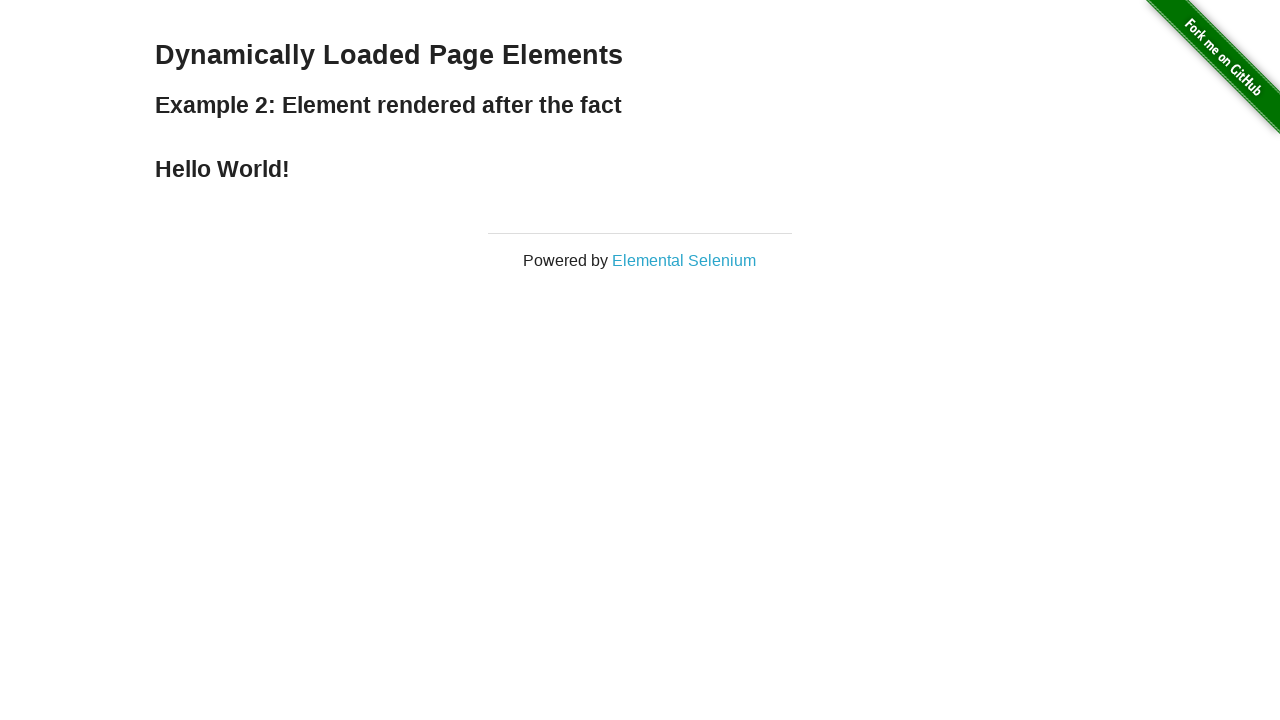